Tests a JavaScript confirmation alert by clicking a button, switching to the alert, verifying the text, and accepting it.

Starting URL: https://v1.training-support.net/selenium/javascript-alerts

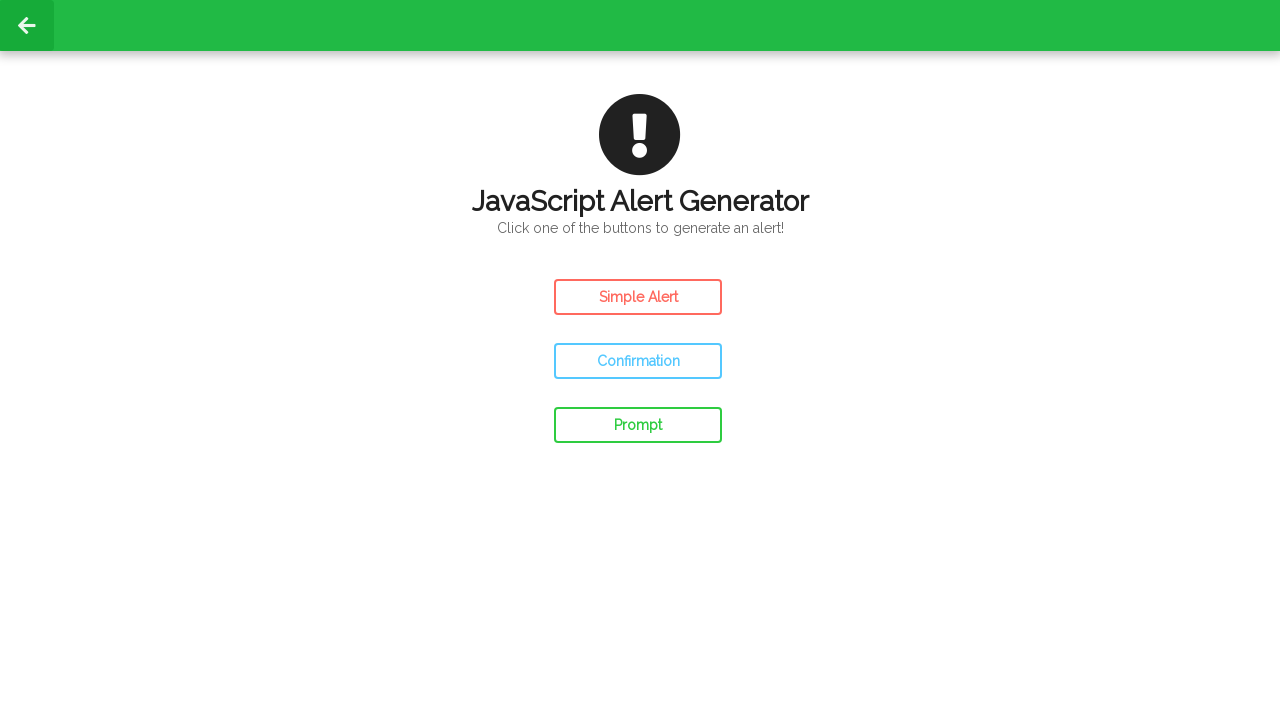

Set up dialog event handler for confirmation alerts
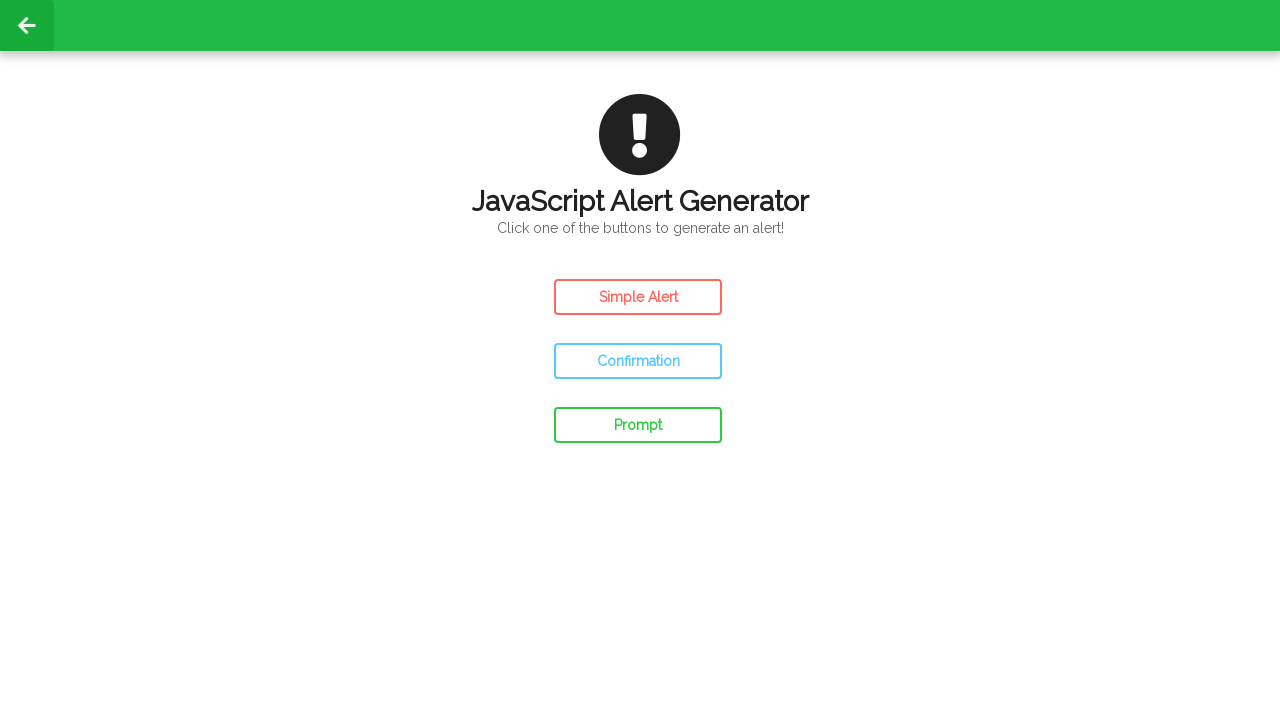

Clicked the confirm button to trigger JavaScript confirmation alert at (638, 361) on #confirm
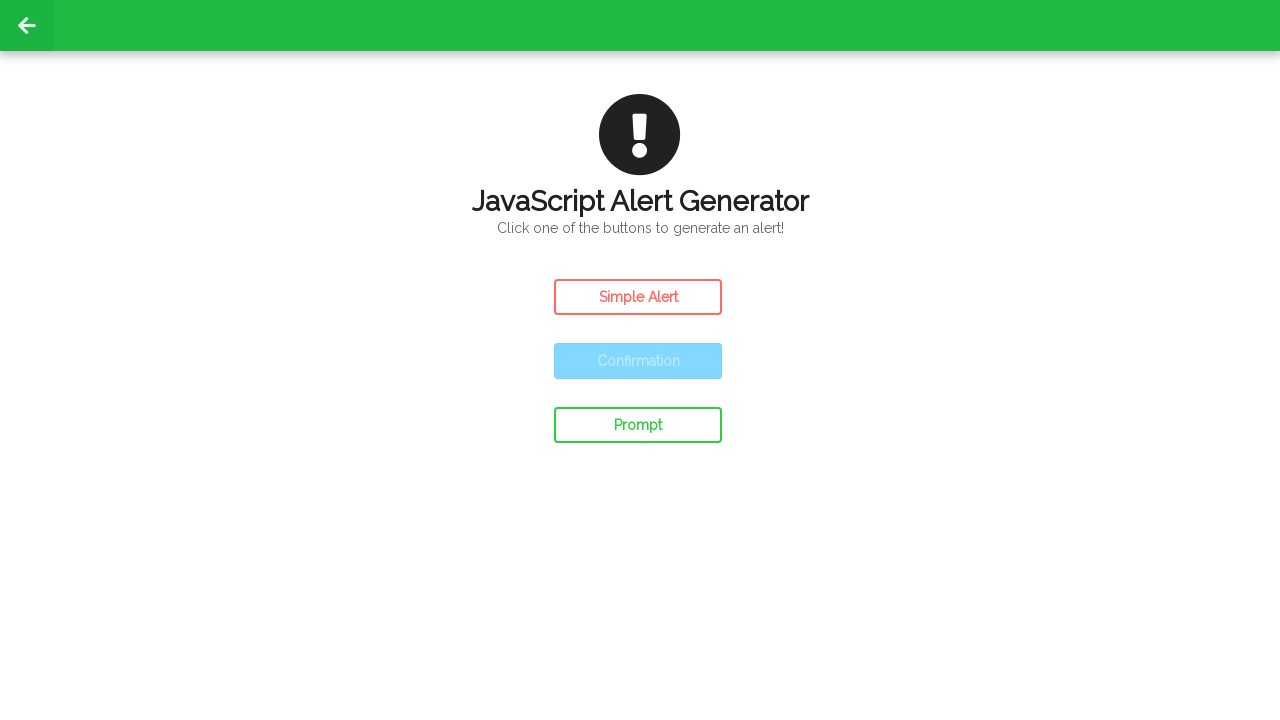

Waited 500ms for alert handling to complete
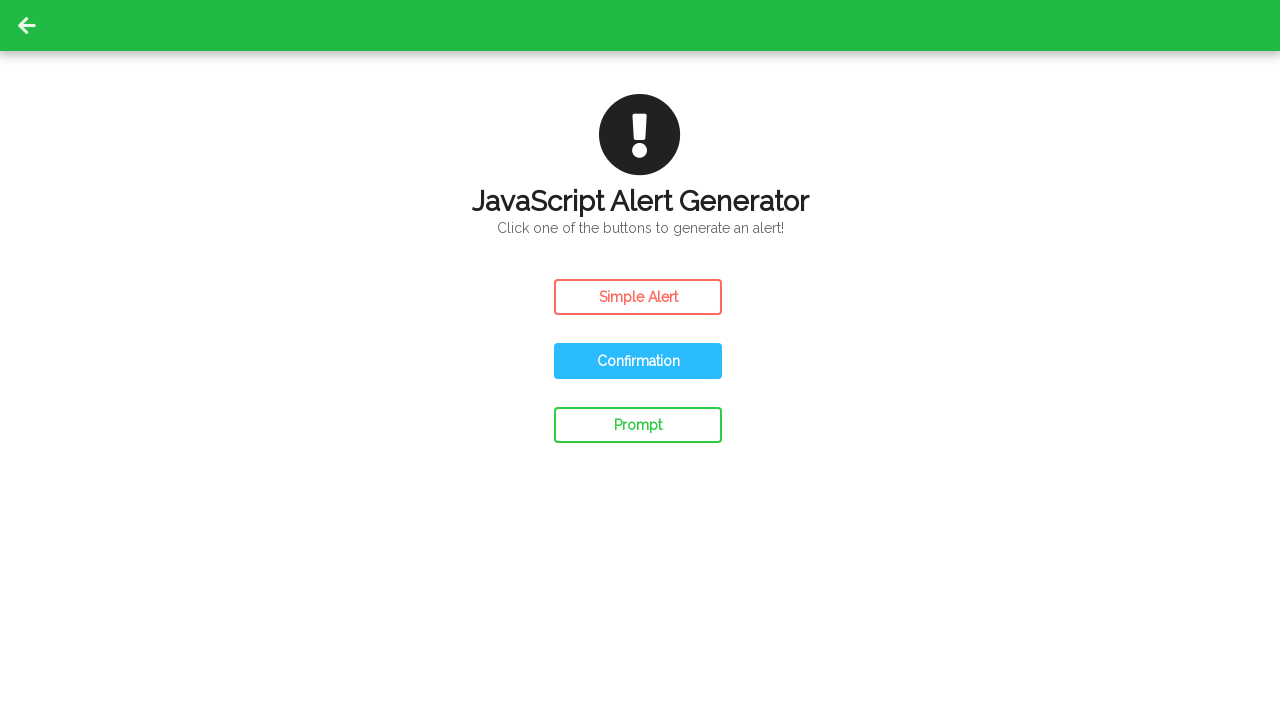

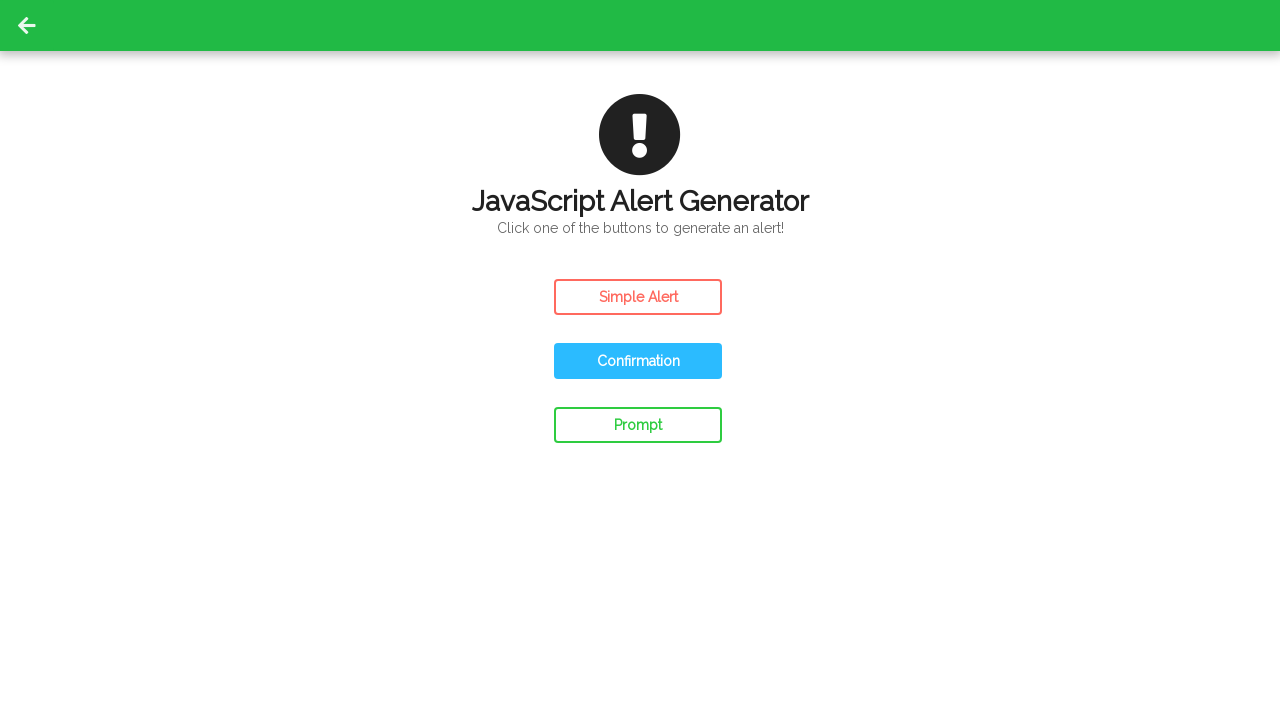